Tests that toggling the theme twice returns to light mode by removing the dark-theme class from the body.

Starting URL: https://hradiladam.github.io/calculator/

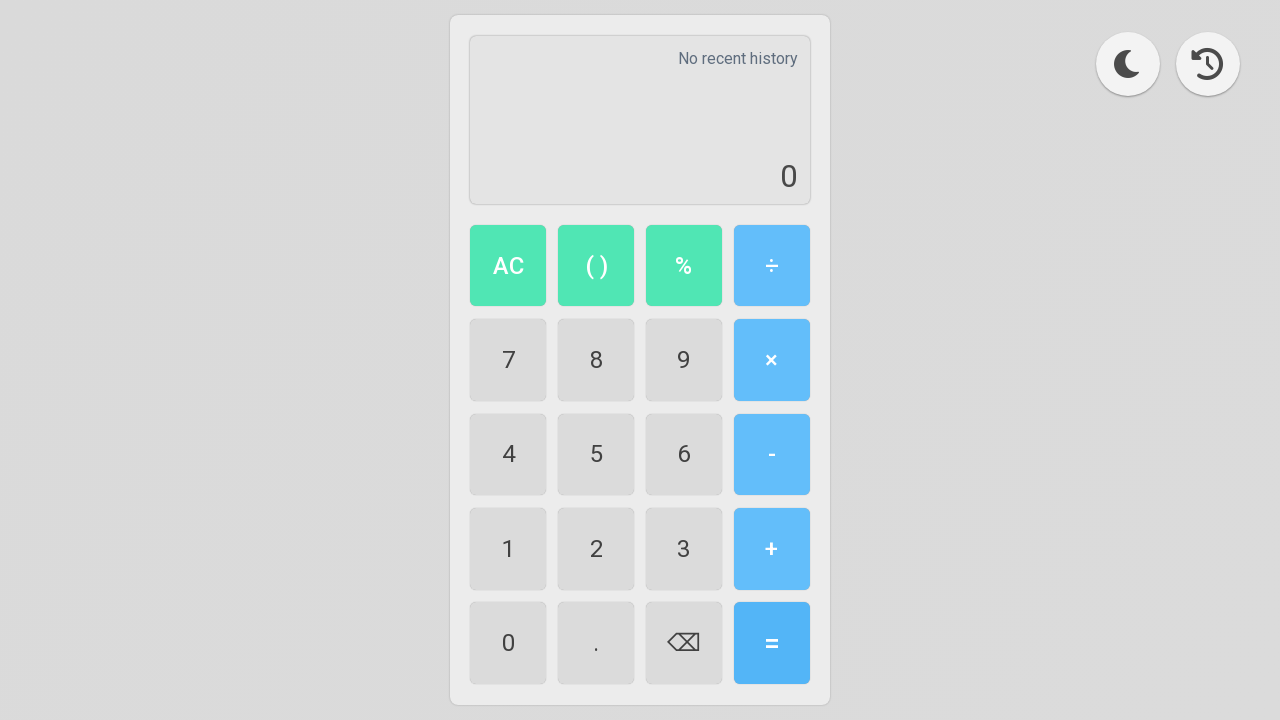

Checked if dark-theme class is present on body (initial state)
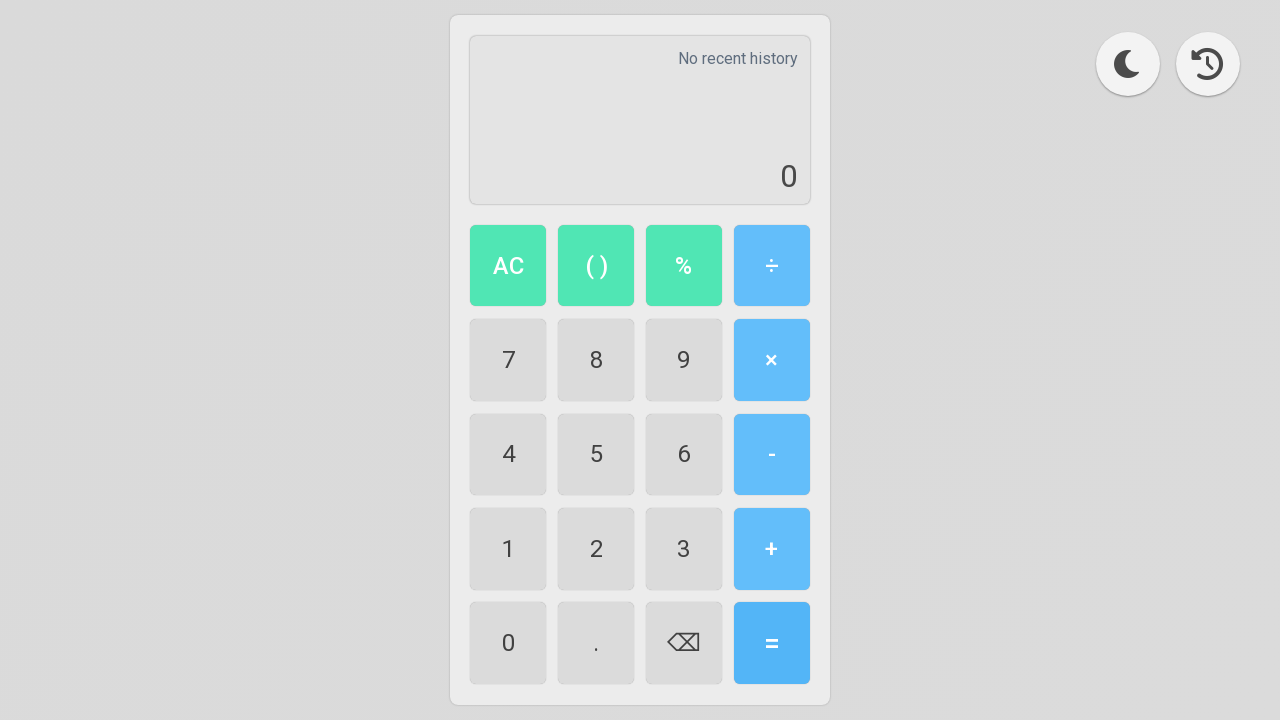

Asserted that page starts in light mode
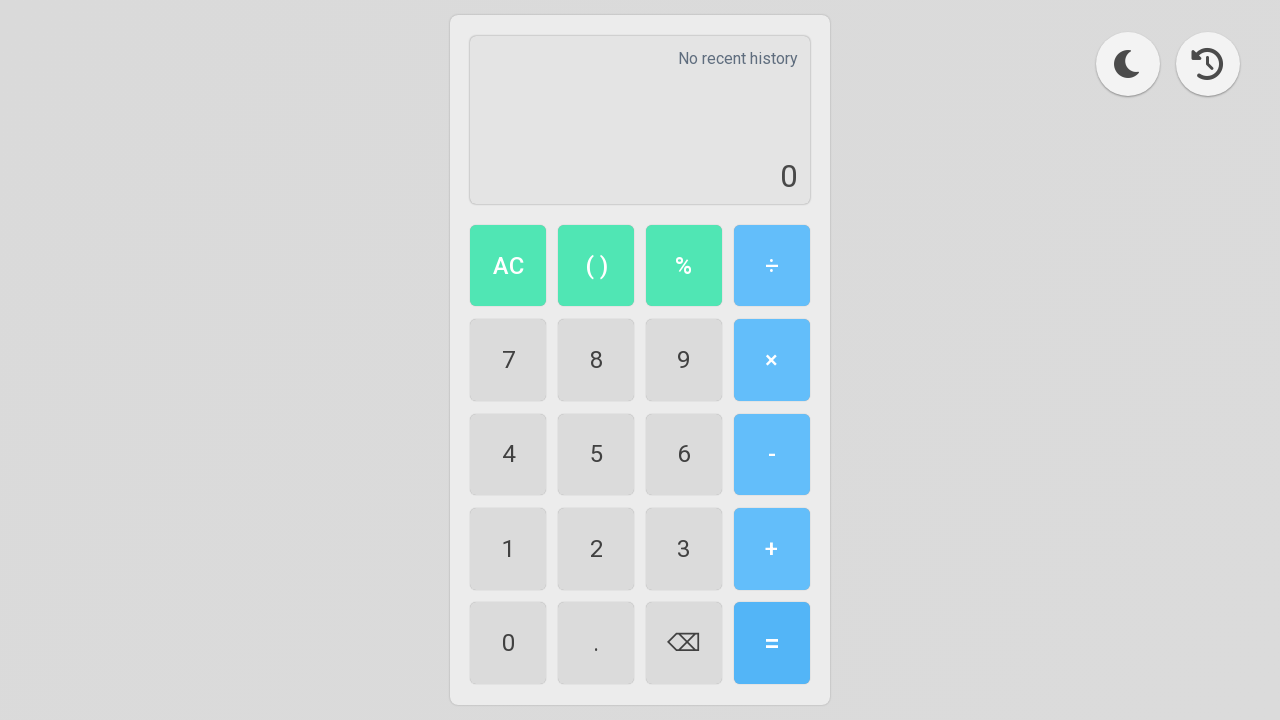

Clicked theme toggle button to enable dark mode at (1128, 64) on [data-testid='theme-toggle'], .theme-toggle, #theme-toggle, button:has(.fa-moon)
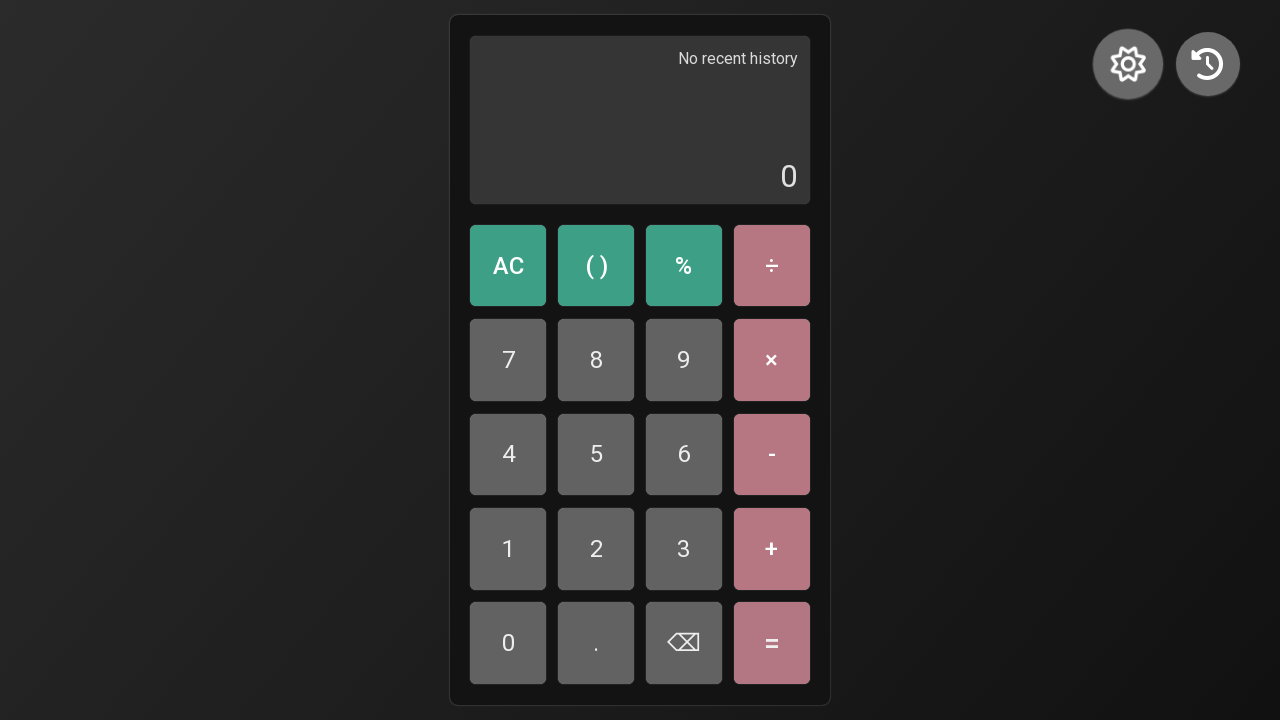

Checked if dark-theme class is present on body (after first toggle)
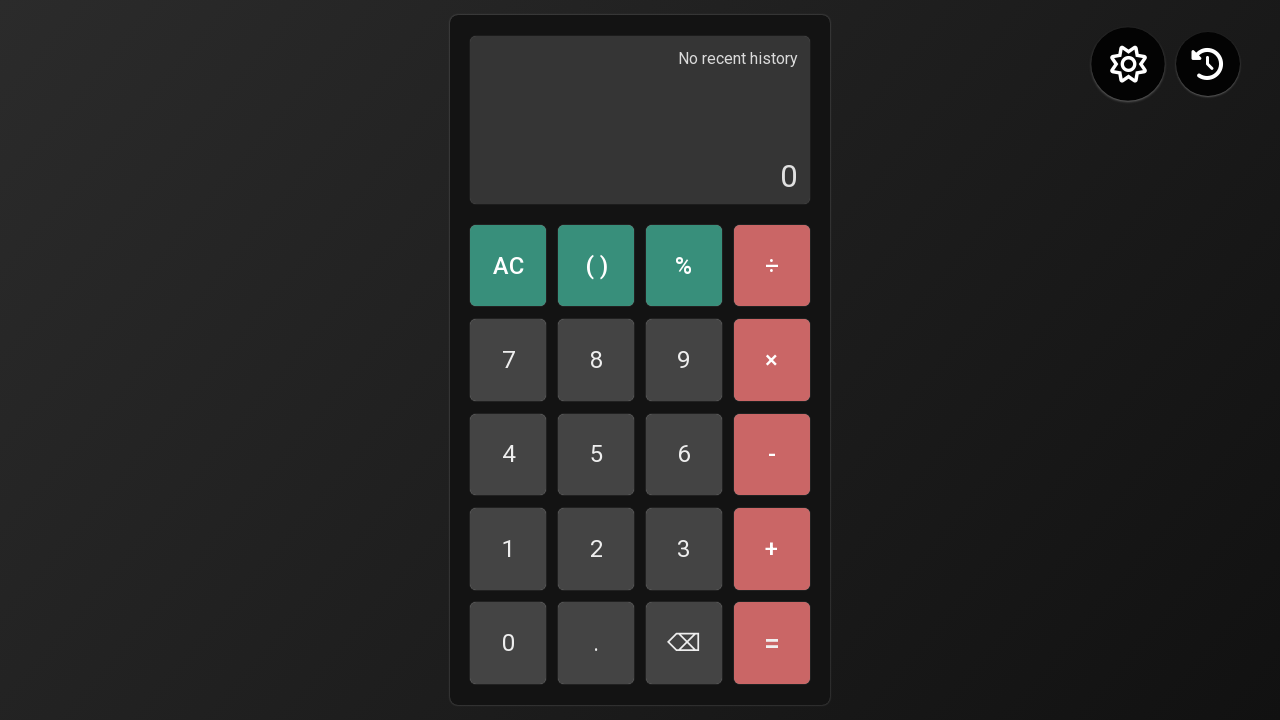

Asserted that dark-theme class is present after first toggle
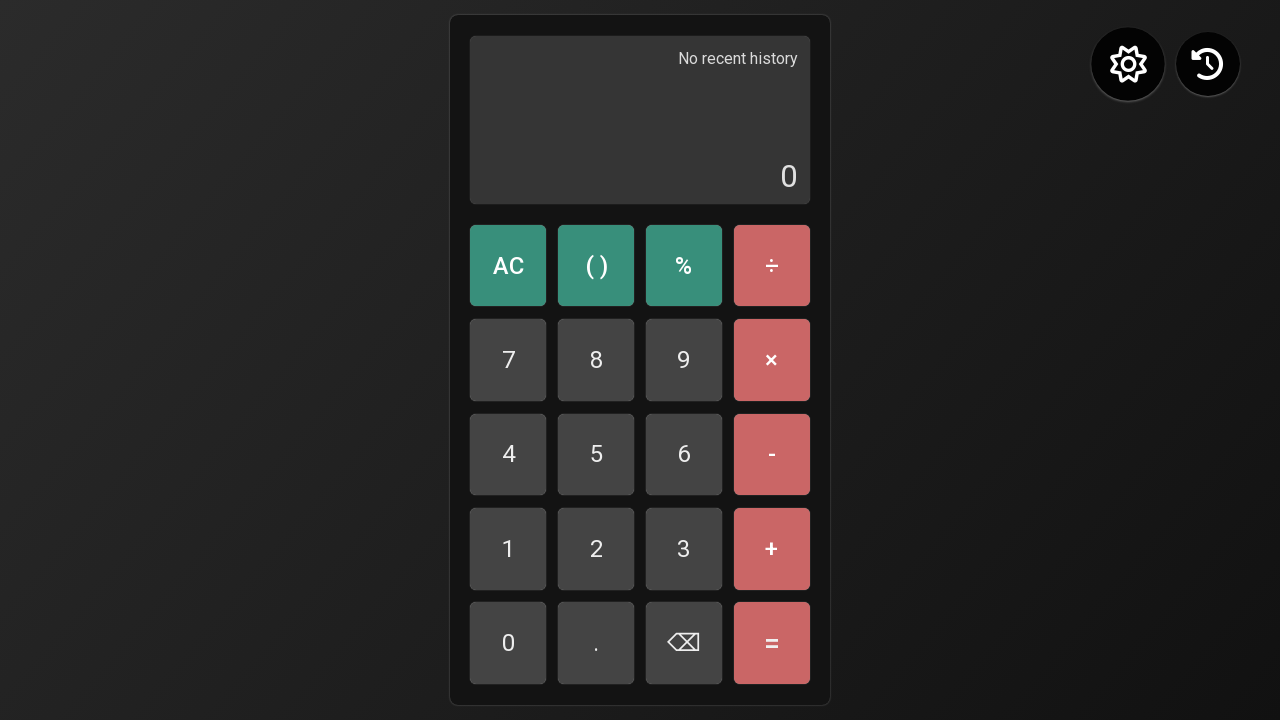

Clicked theme toggle button to disable dark mode at (1128, 64) on [data-testid='theme-toggle'], .theme-toggle, #theme-toggle, button:has(.fa-sun)
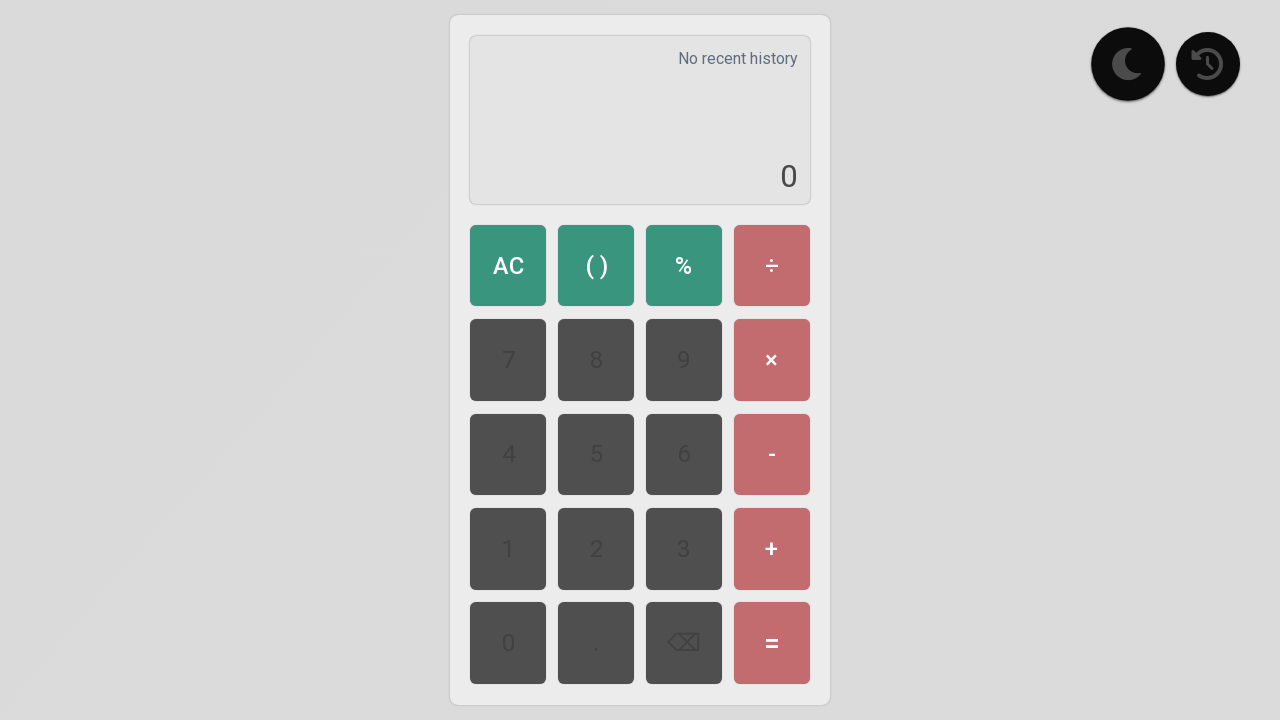

Checked if dark-theme class is present on body (after second toggle)
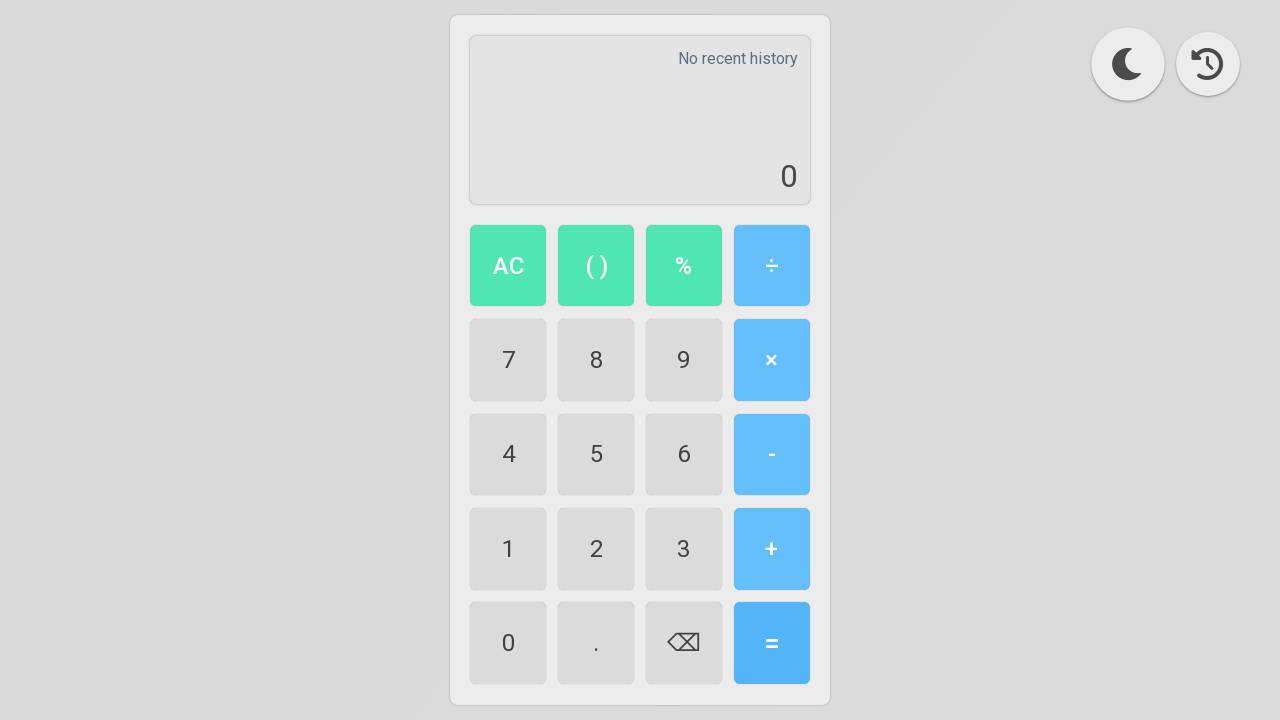

Asserted that dark-theme class is removed after second toggle
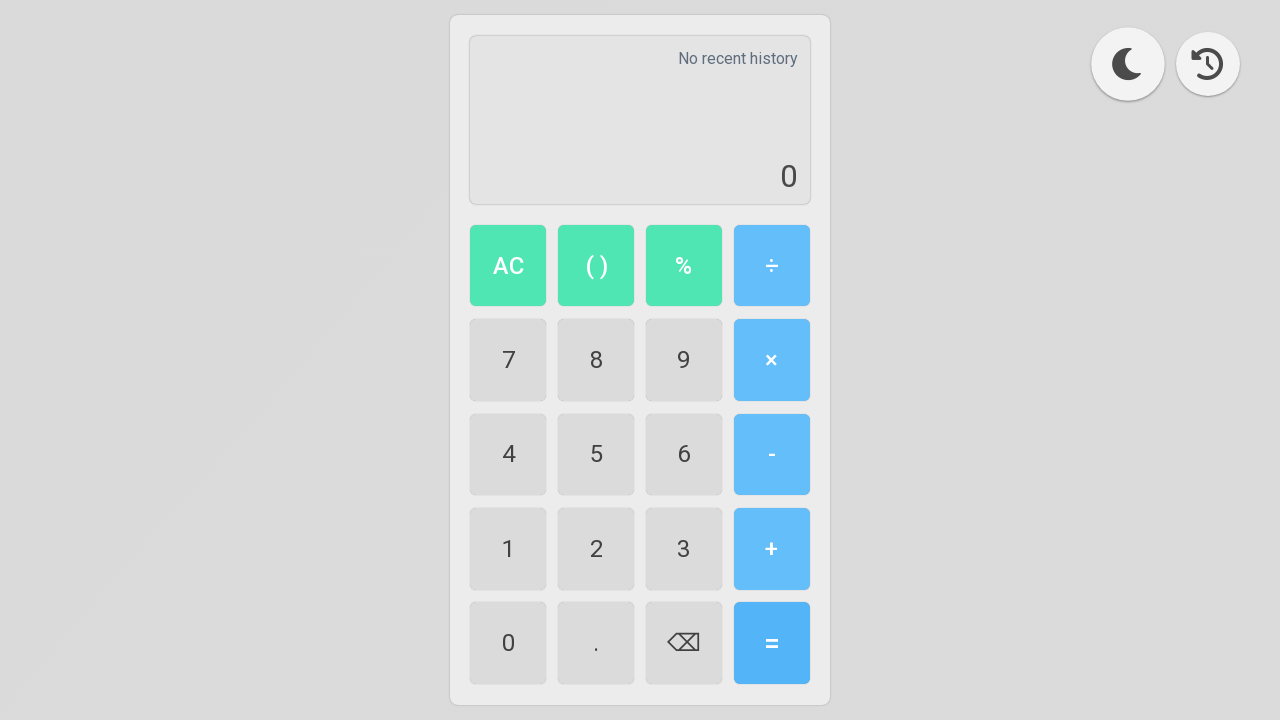

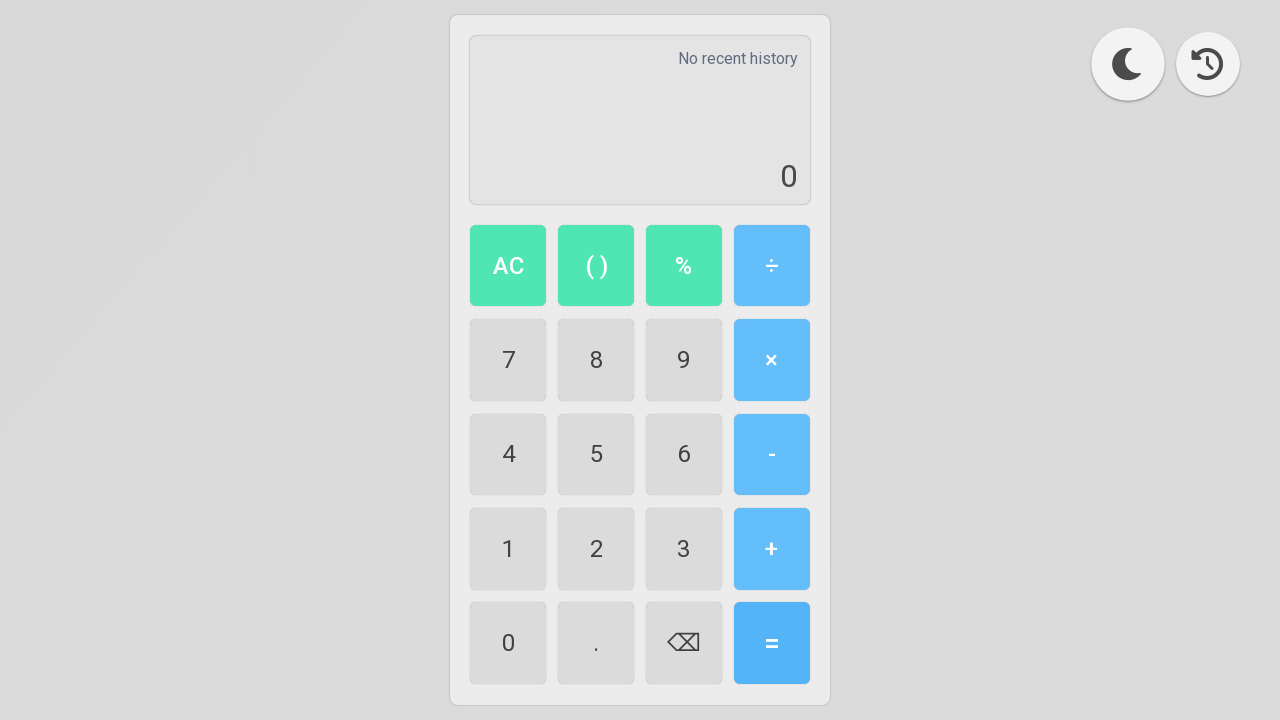